Tests double-click functionality on a button element on the DemoQA buttons page

Starting URL: https://demoqa.com/buttons

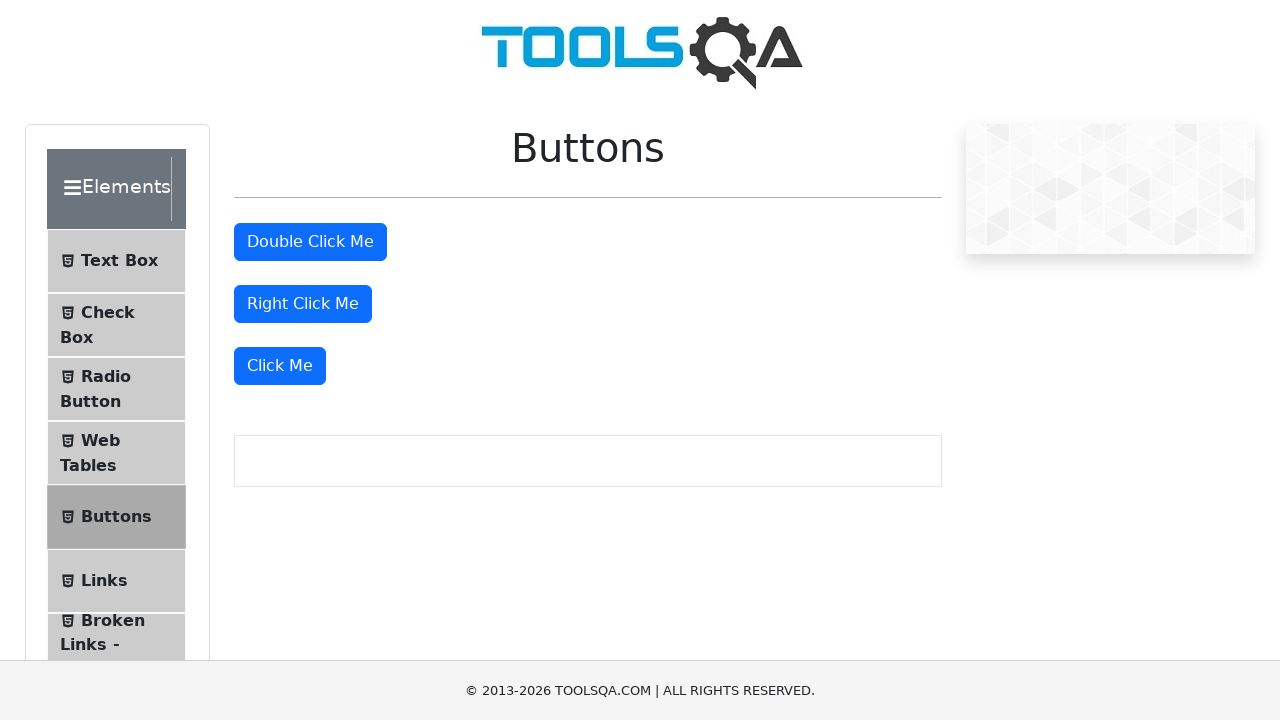

Navigated to DemoQA buttons page
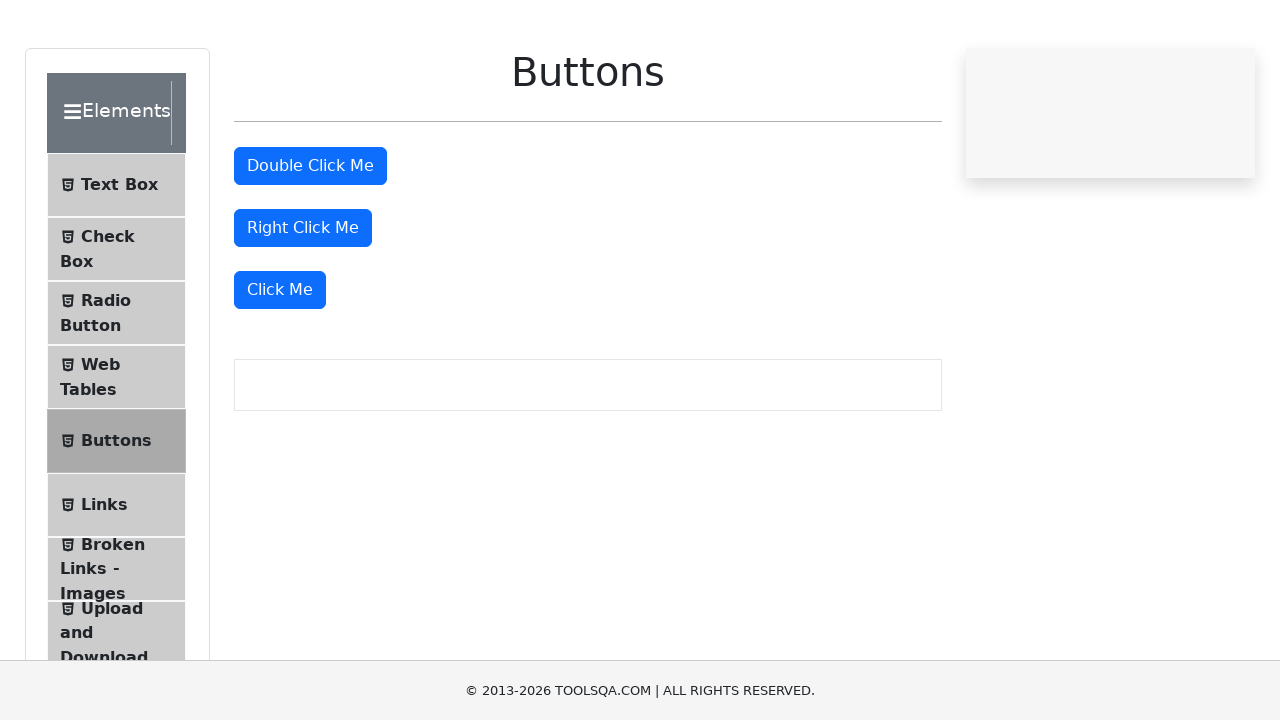

Located the double-click button element
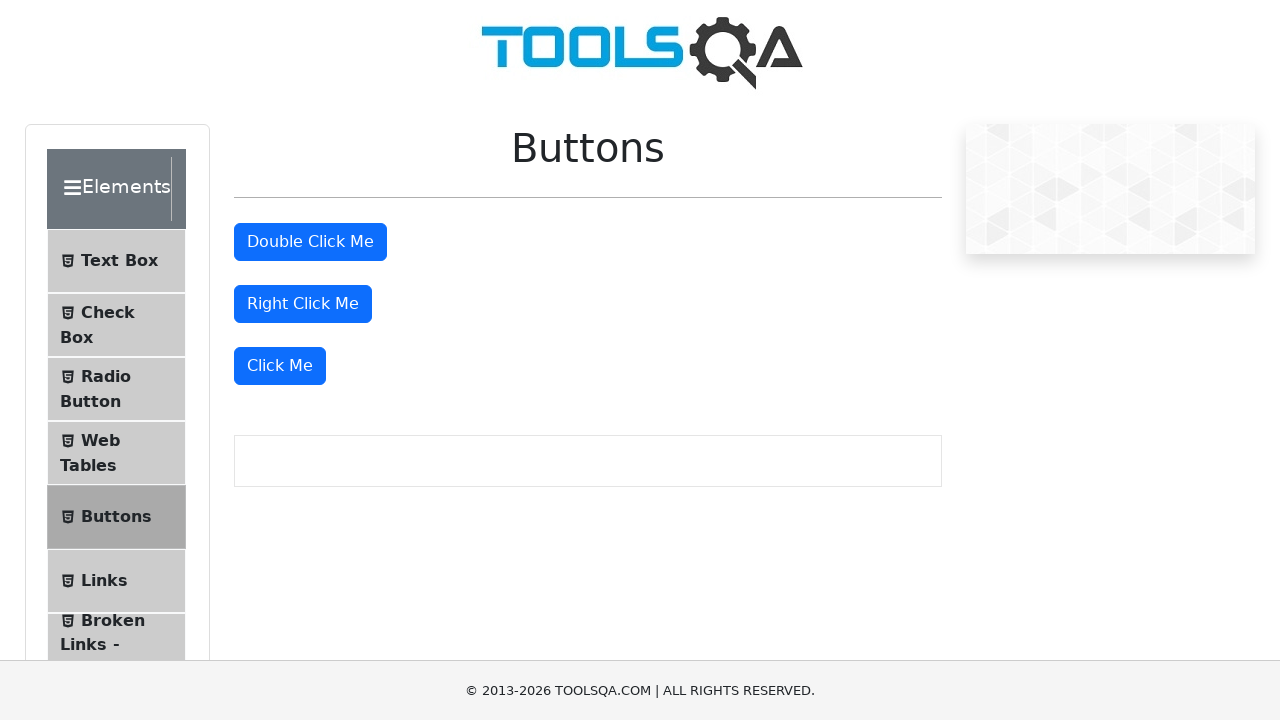

Double-clicked the button element at (310, 242) on #doubleClickBtn
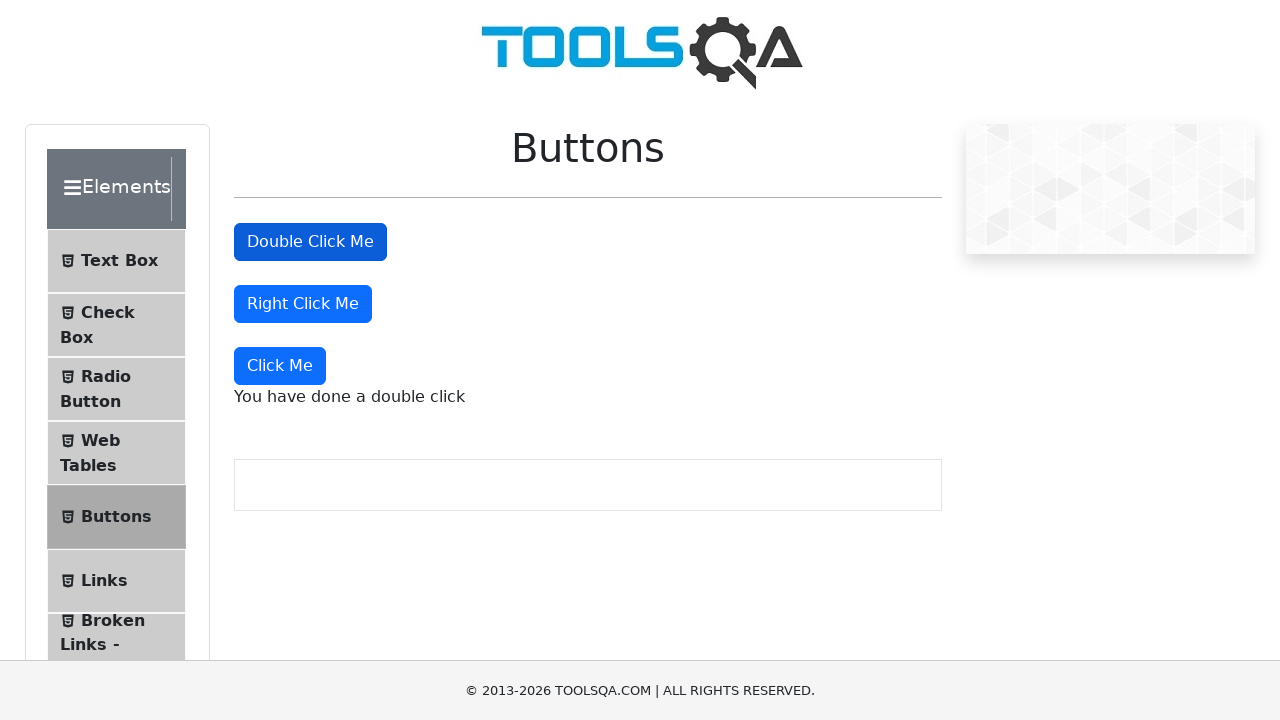

Waited 3 seconds for double-click result to appear
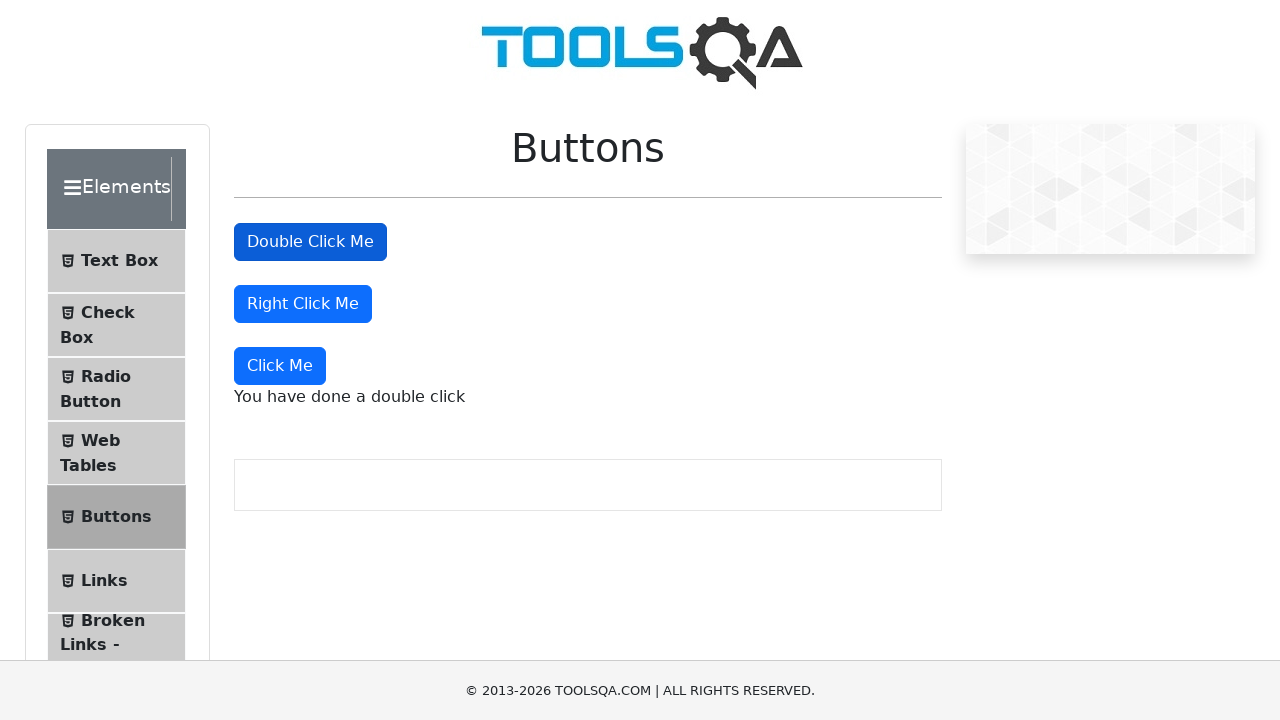

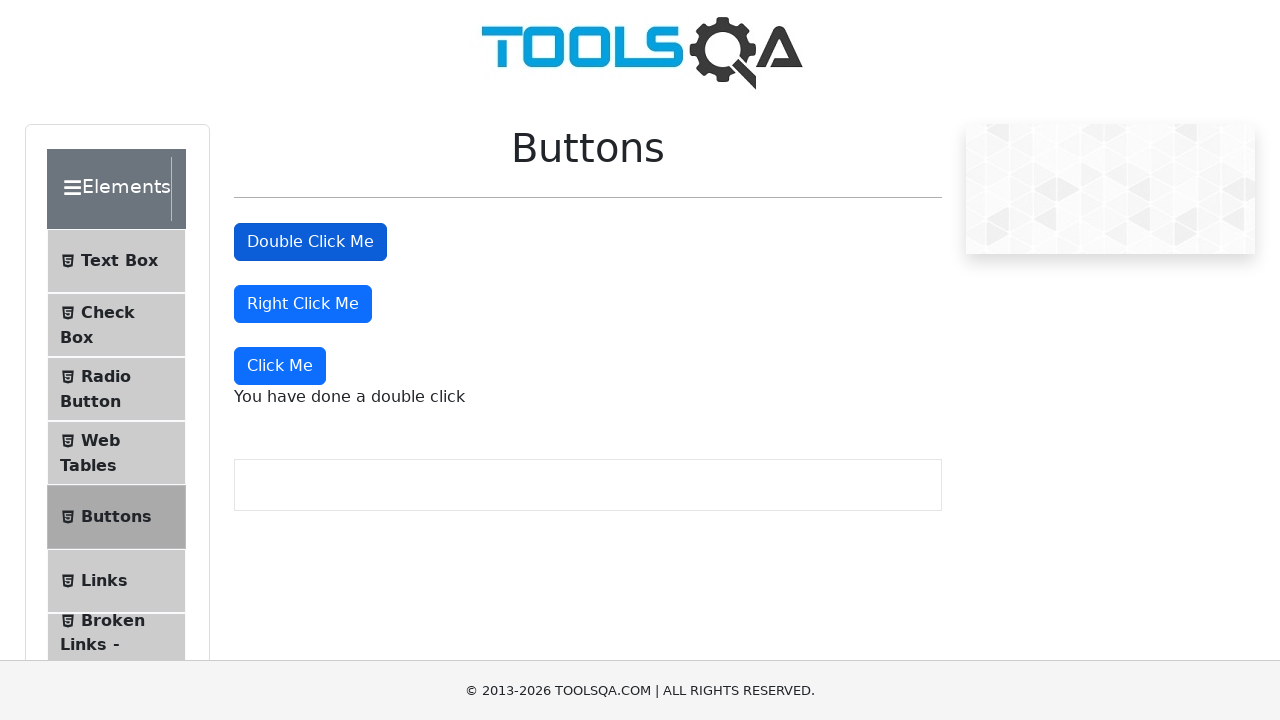